Tests that browser back button works correctly with filter navigation

Starting URL: https://demo.playwright.dev/todomvc

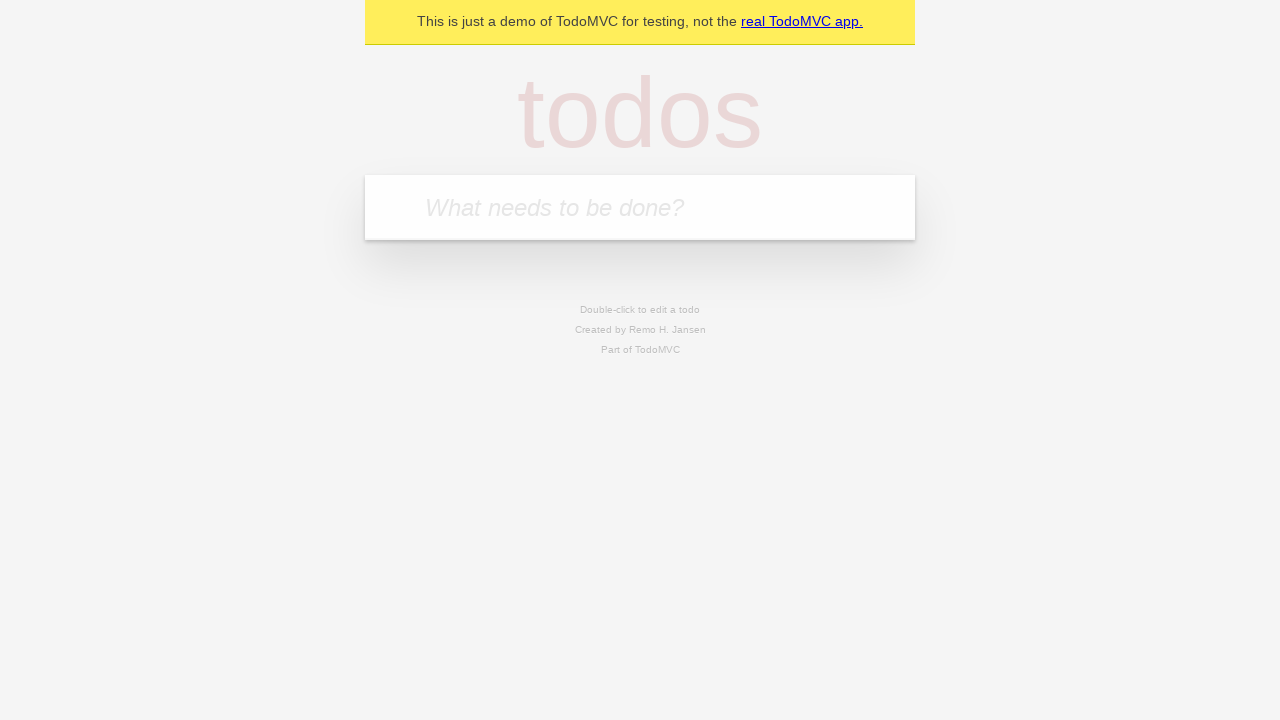

Filled todo input with 'buy some cheese' on internal:attr=[placeholder="What needs to be done?"i]
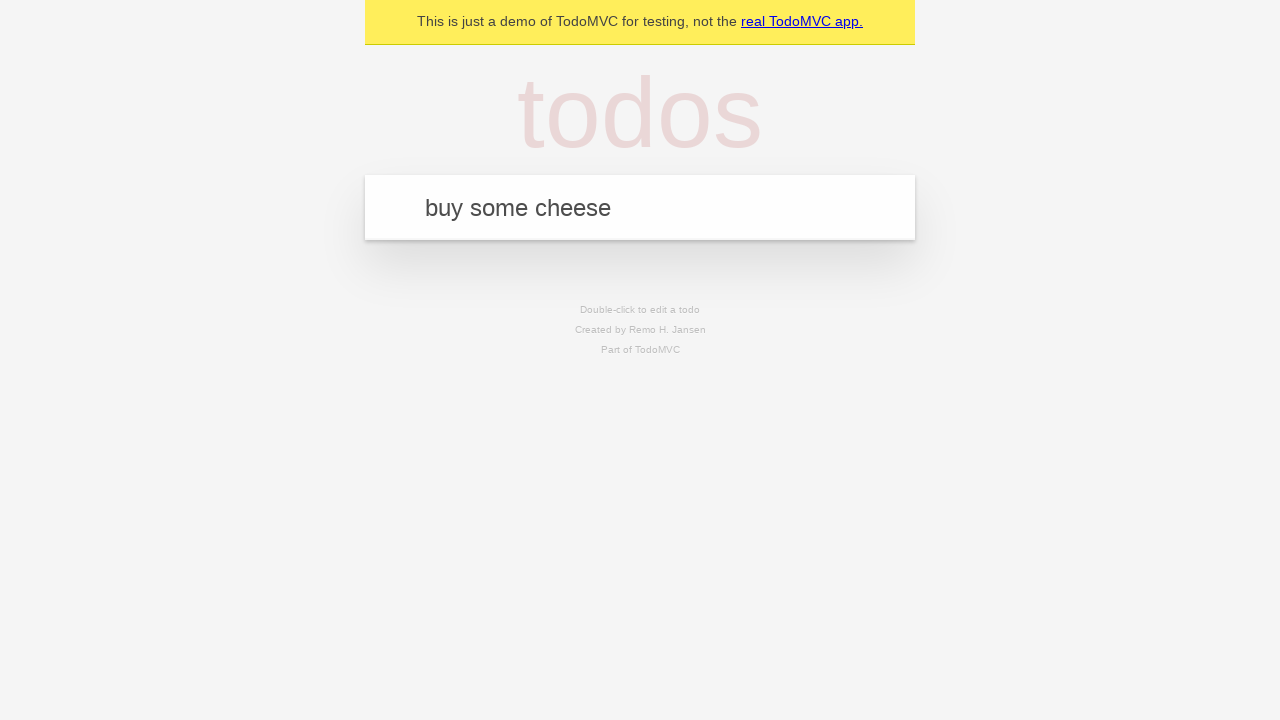

Pressed Enter to create first todo on internal:attr=[placeholder="What needs to be done?"i]
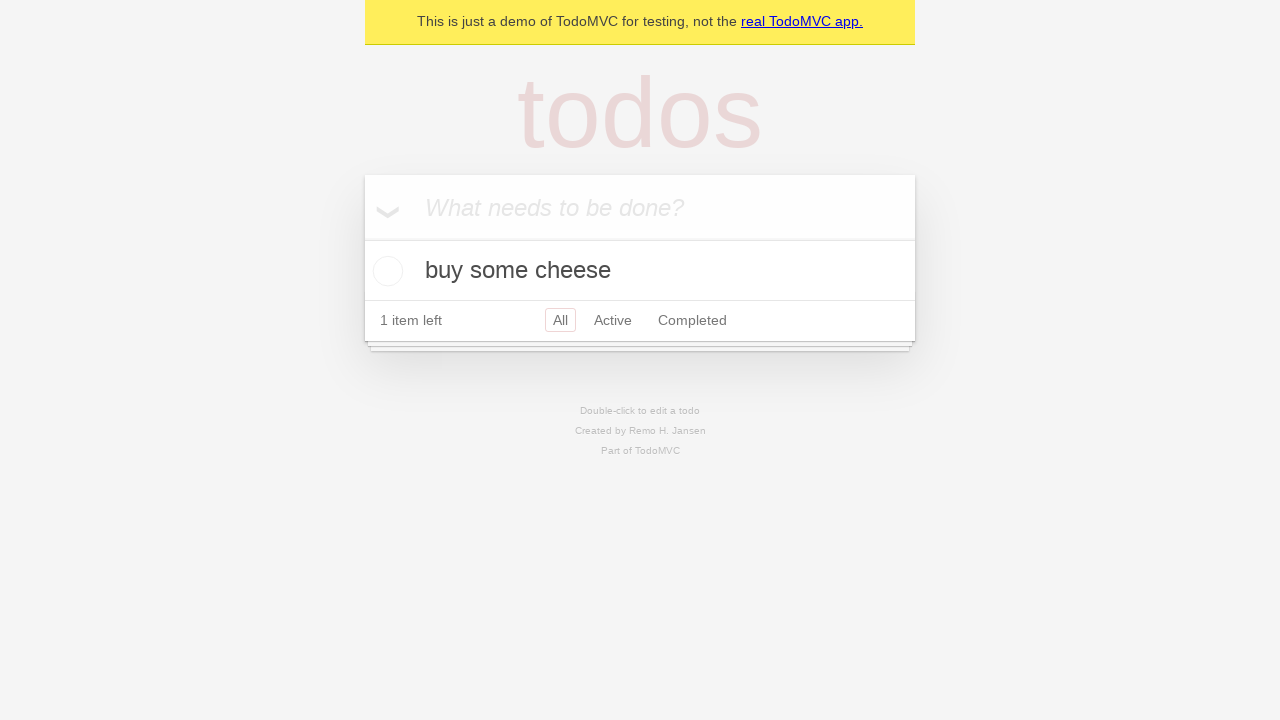

Filled todo input with 'feed the cat' on internal:attr=[placeholder="What needs to be done?"i]
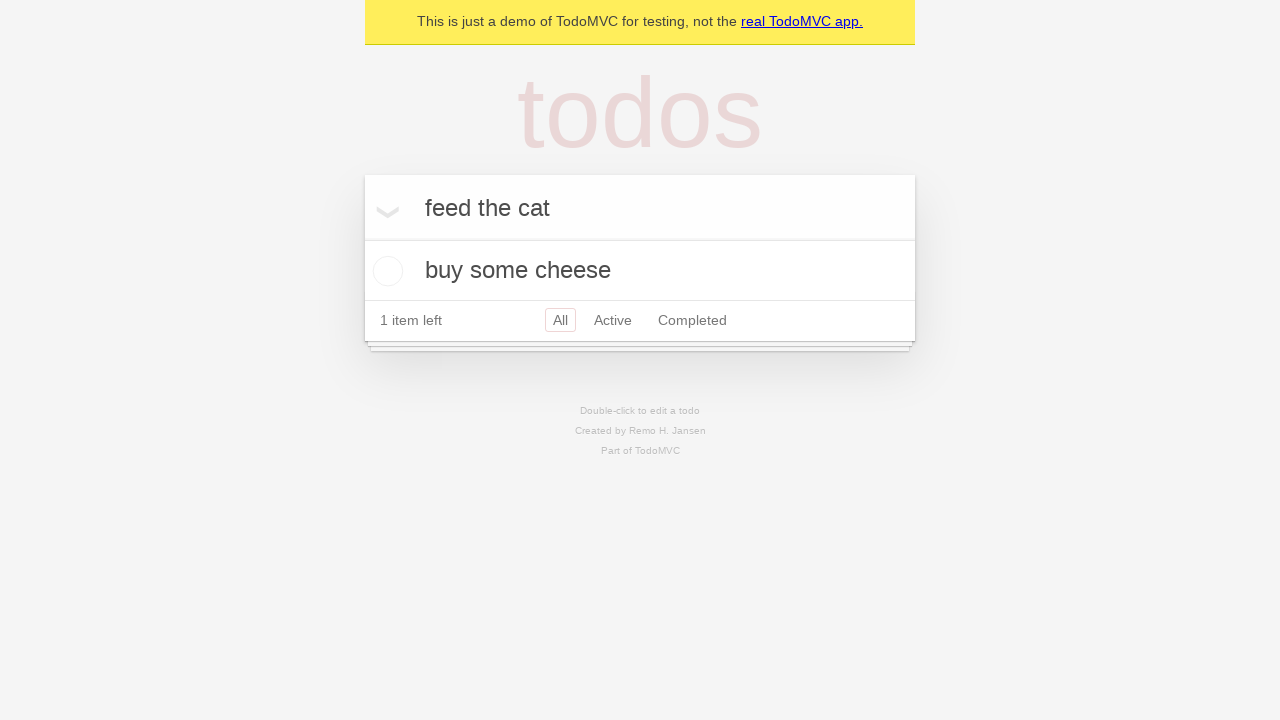

Pressed Enter to create second todo on internal:attr=[placeholder="What needs to be done?"i]
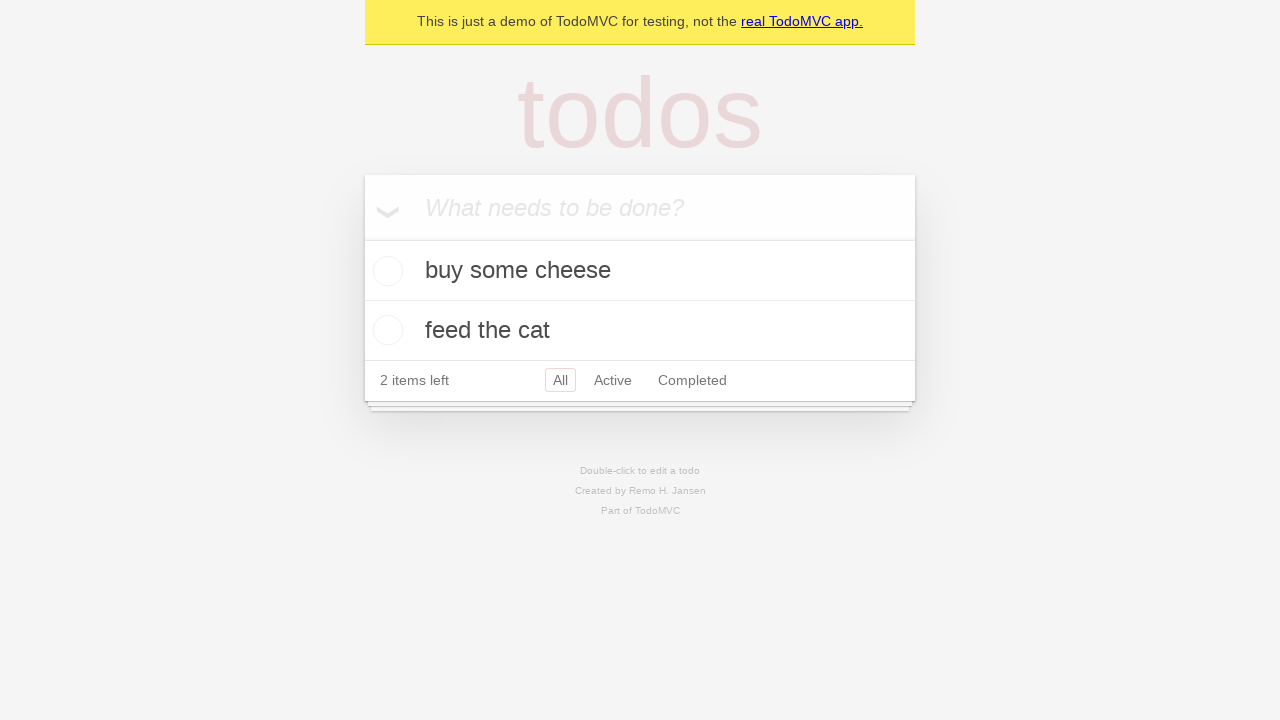

Filled todo input with 'book a doctors appointment' on internal:attr=[placeholder="What needs to be done?"i]
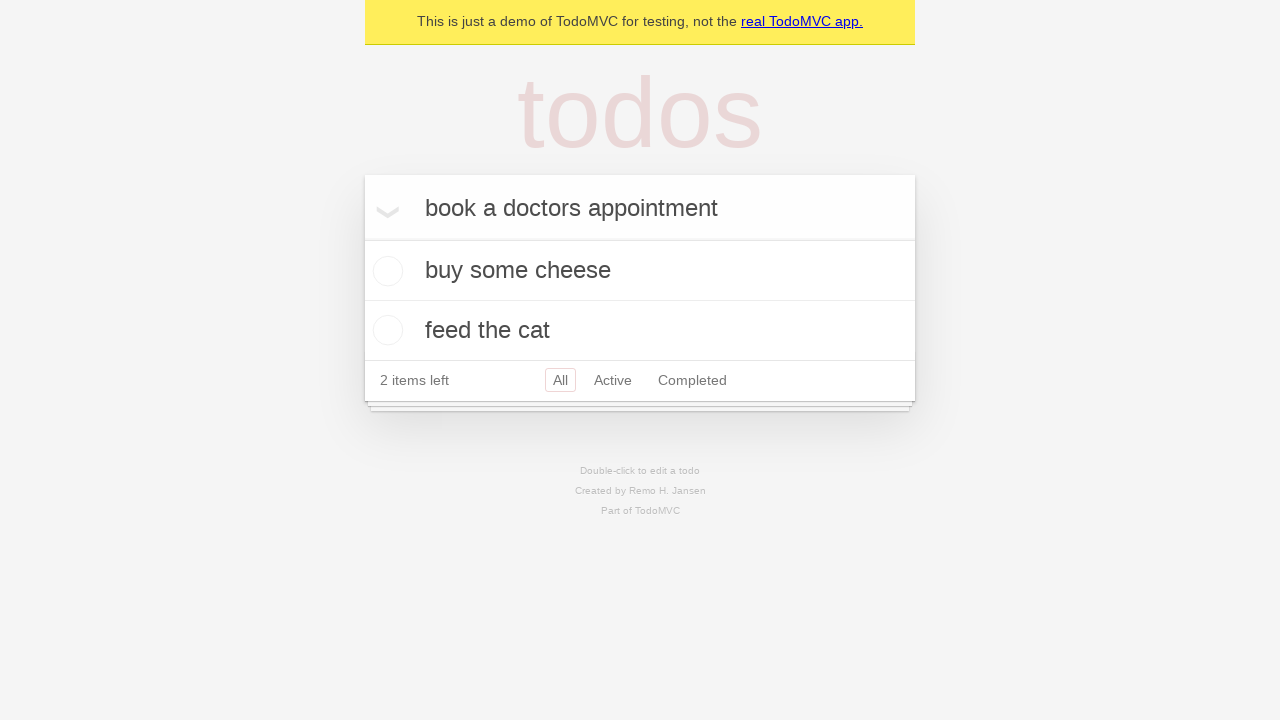

Pressed Enter to create third todo on internal:attr=[placeholder="What needs to be done?"i]
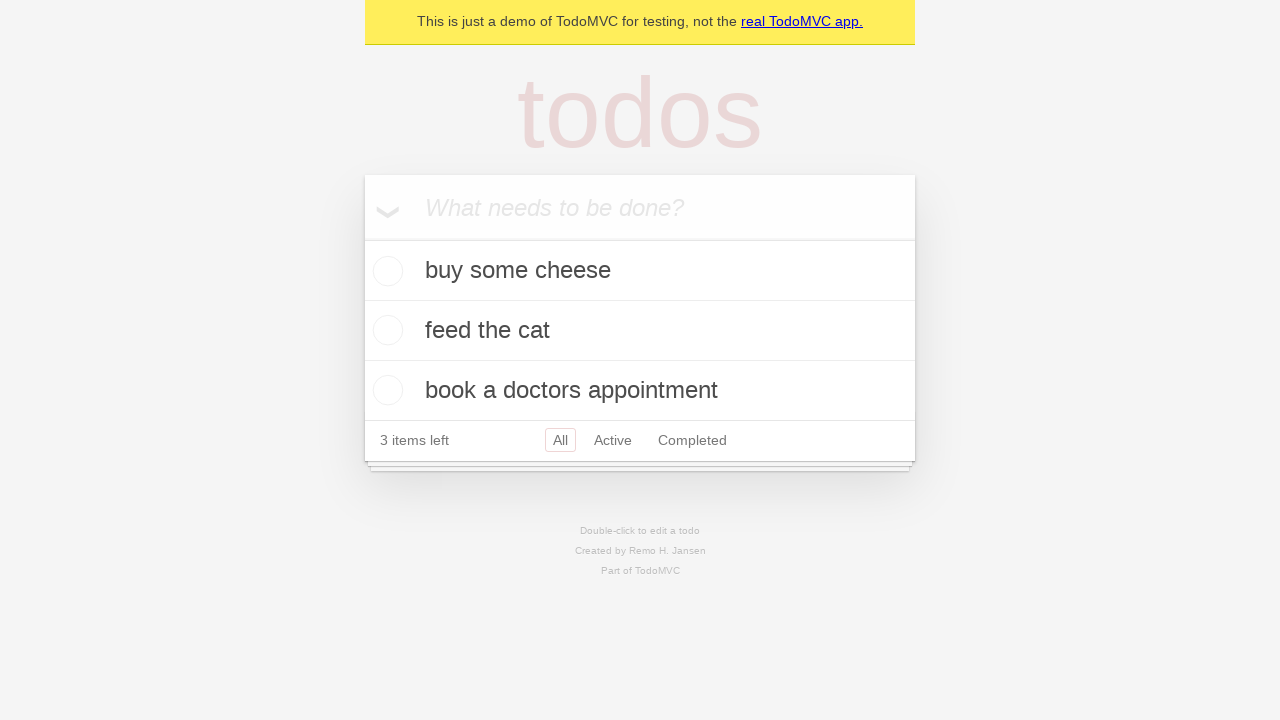

Checked the second todo item at (385, 330) on internal:testid=[data-testid="todo-item"s] >> nth=1 >> internal:role=checkbox
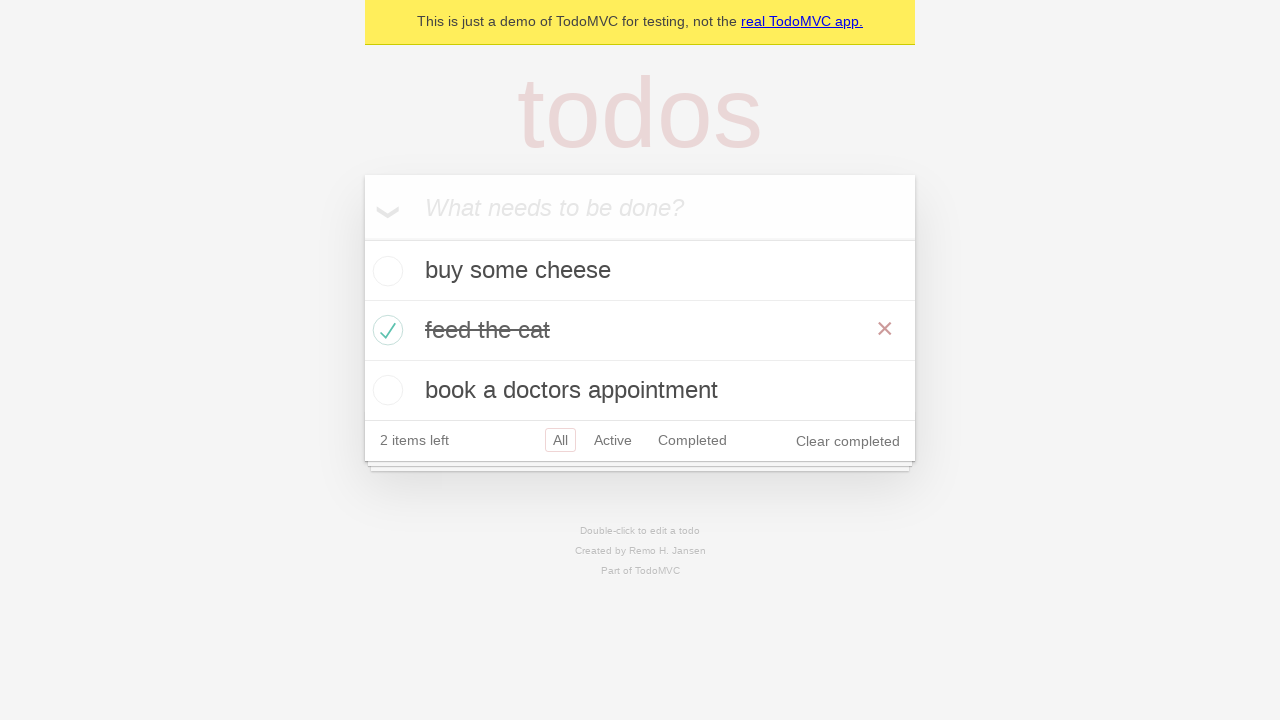

Clicked All filter at (560, 440) on internal:role=link[name="All"i]
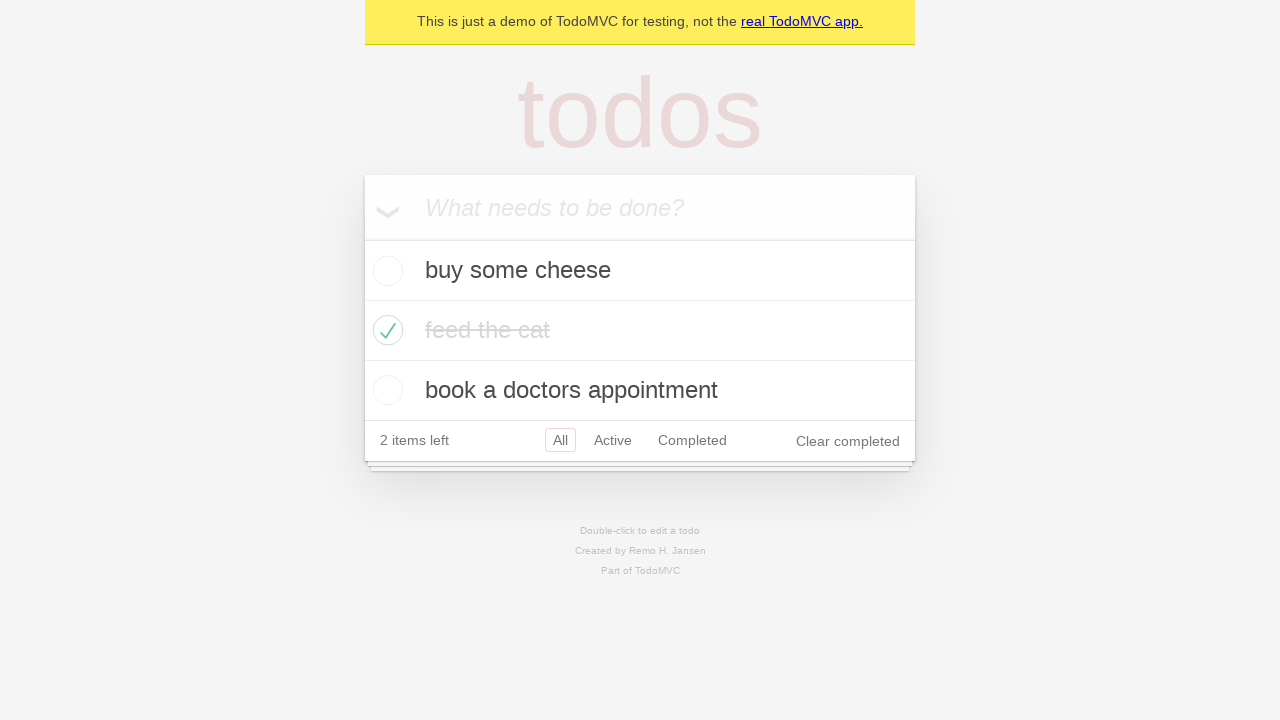

Clicked Active filter at (613, 440) on internal:role=link[name="Active"i]
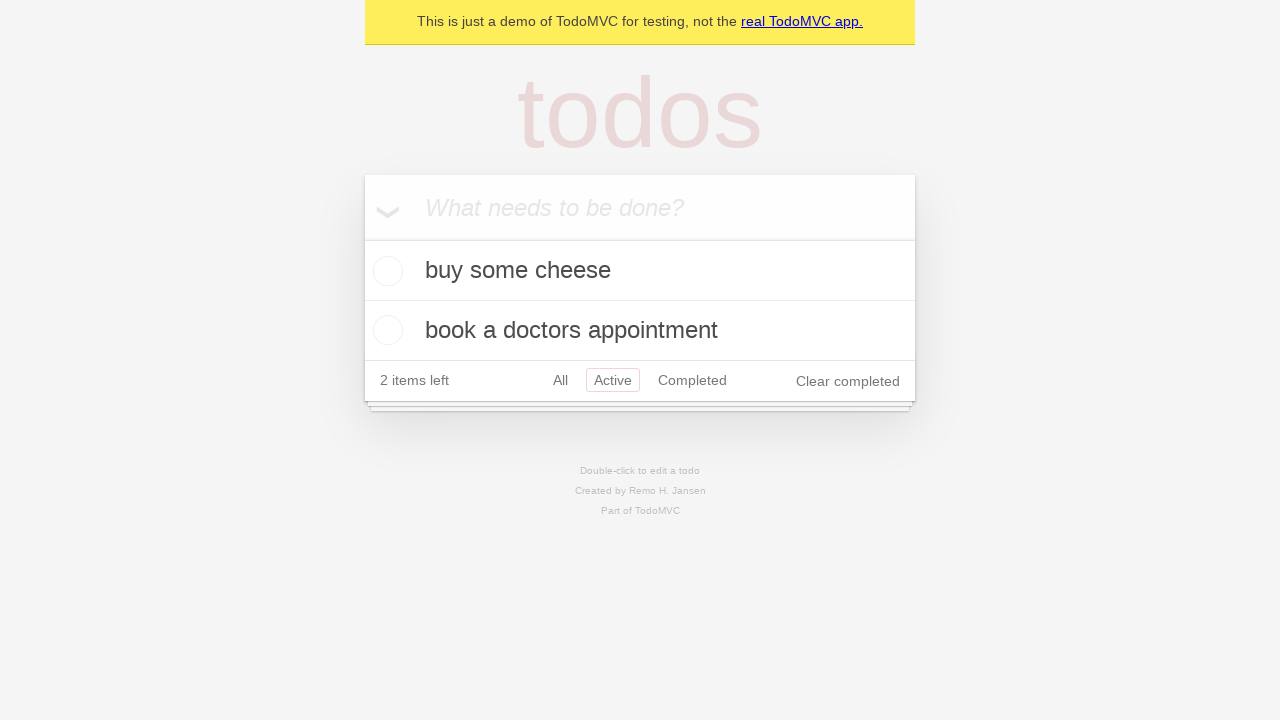

Clicked Completed filter at (692, 380) on internal:role=link[name="Completed"i]
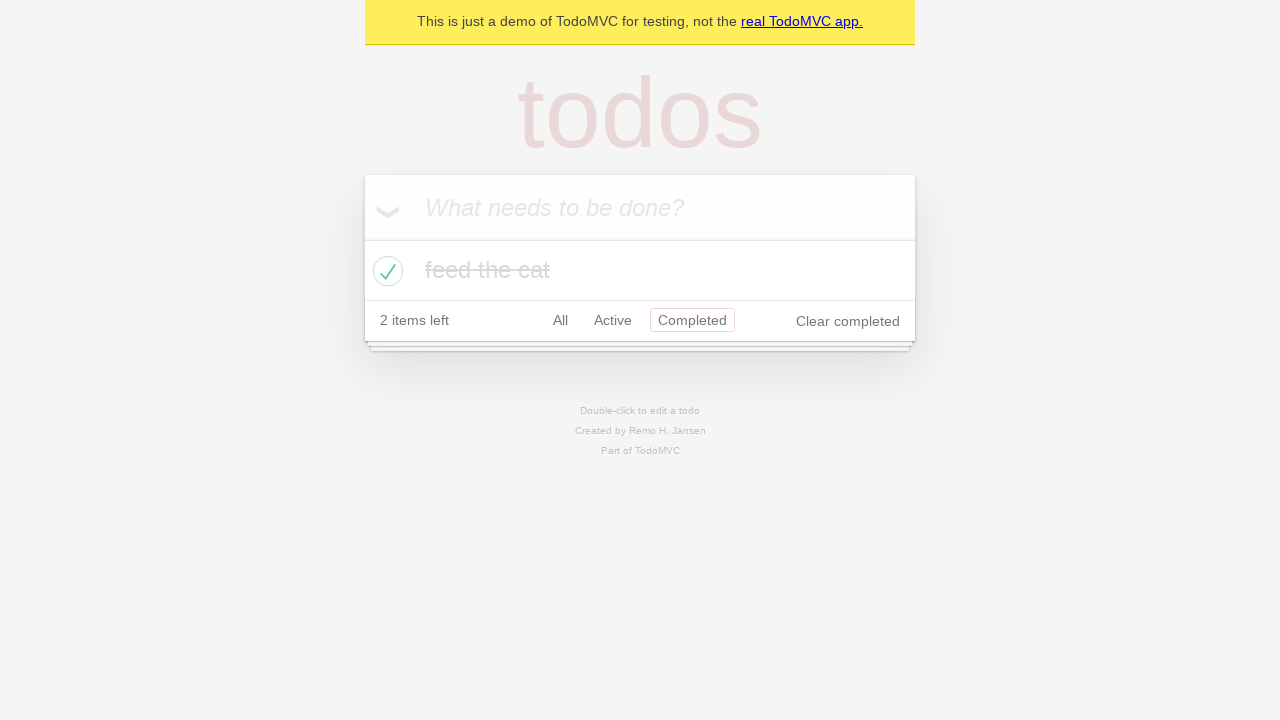

Navigated back to Active filter view
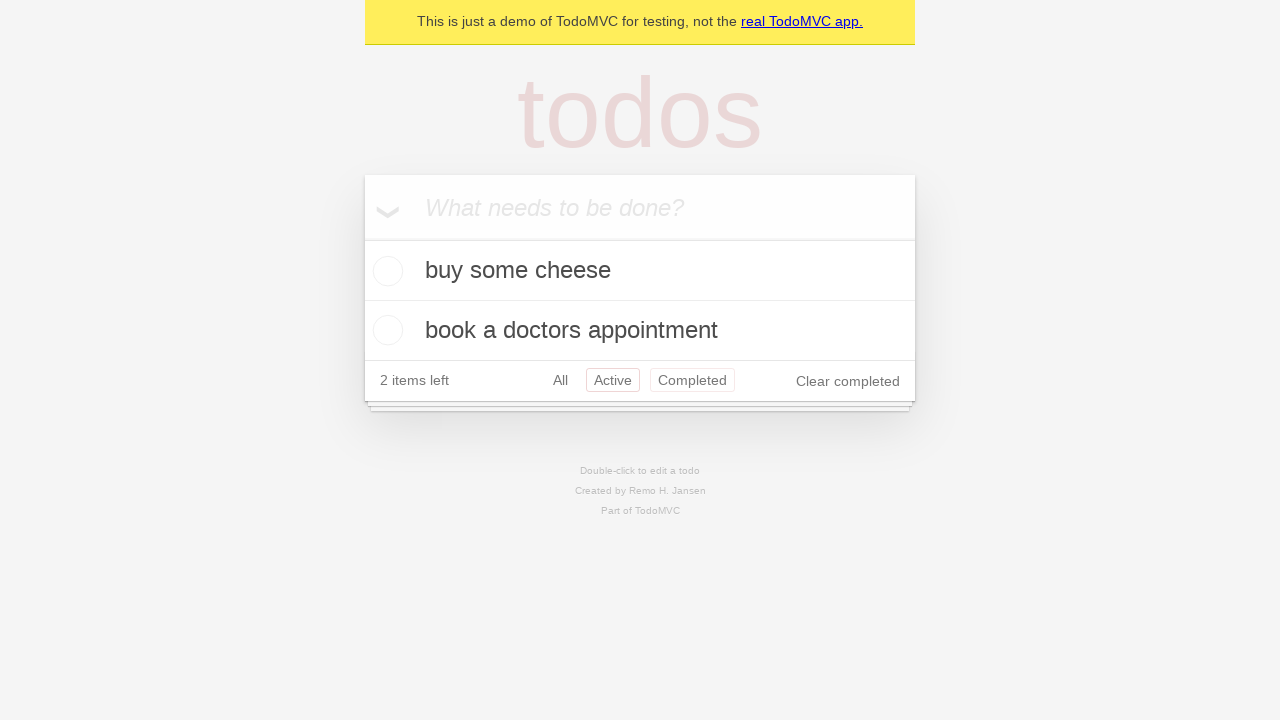

Navigated back to All filter view
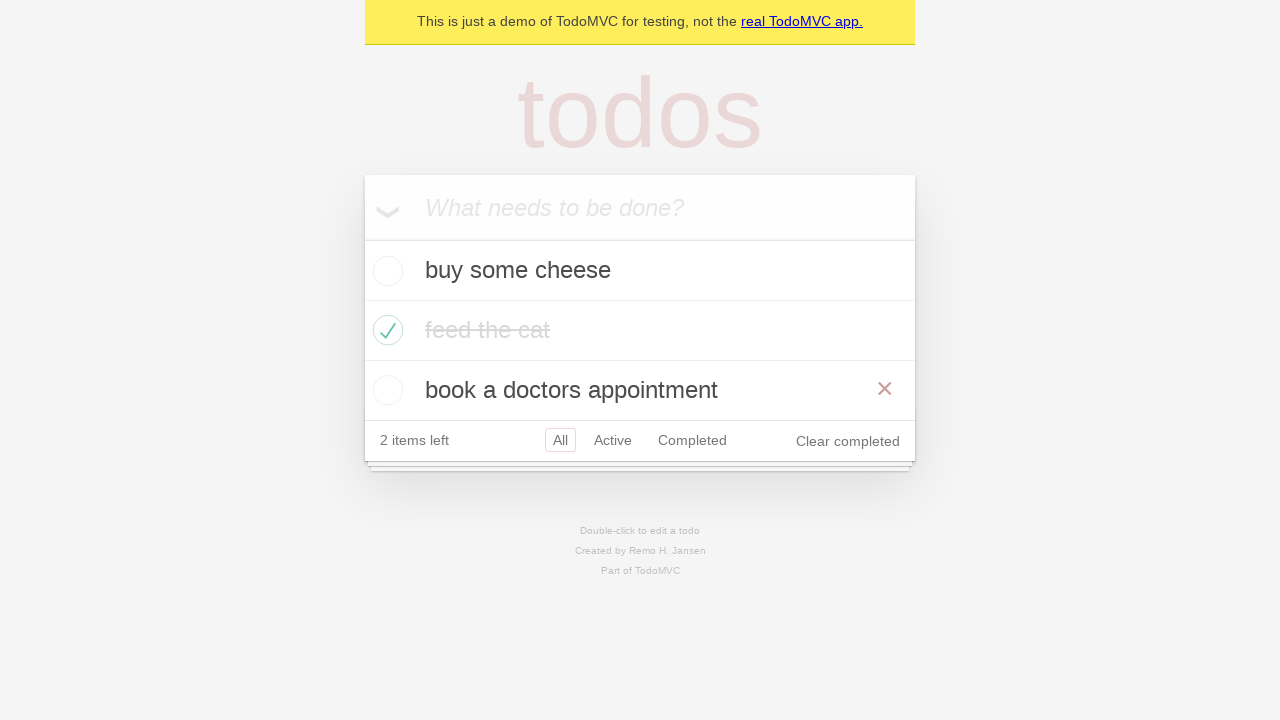

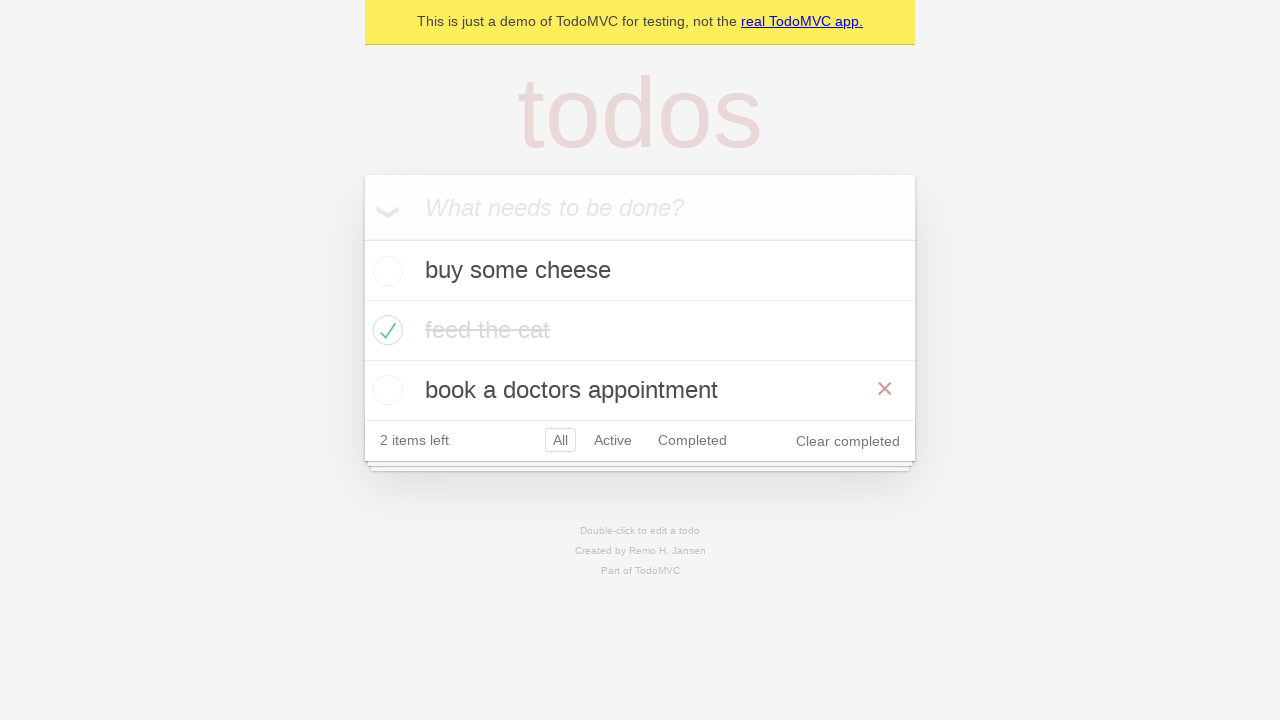